Tests table search functionality by entering "New York" in the search field and verifying that the results are filtered correctly

Starting URL: https://www.lambdatest.com/selenium-playground/table-sort-search-demo

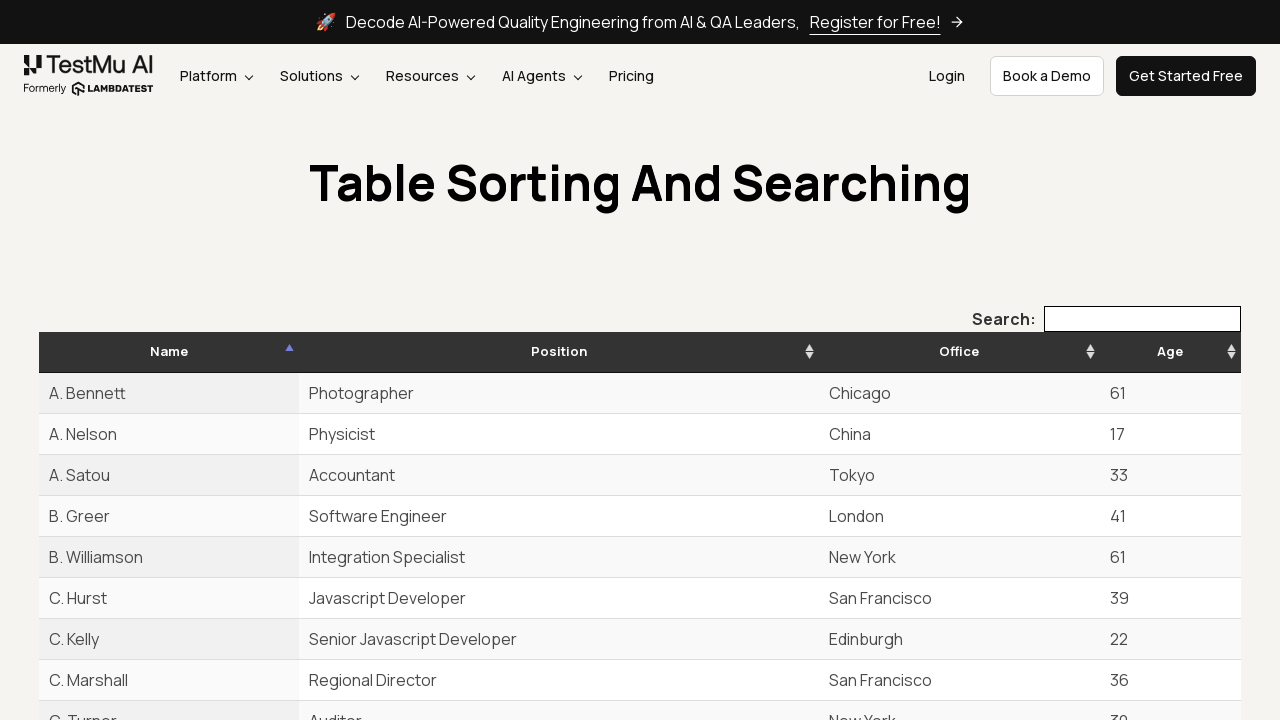

Entered 'New York' in the table search field on //input[@type='search']
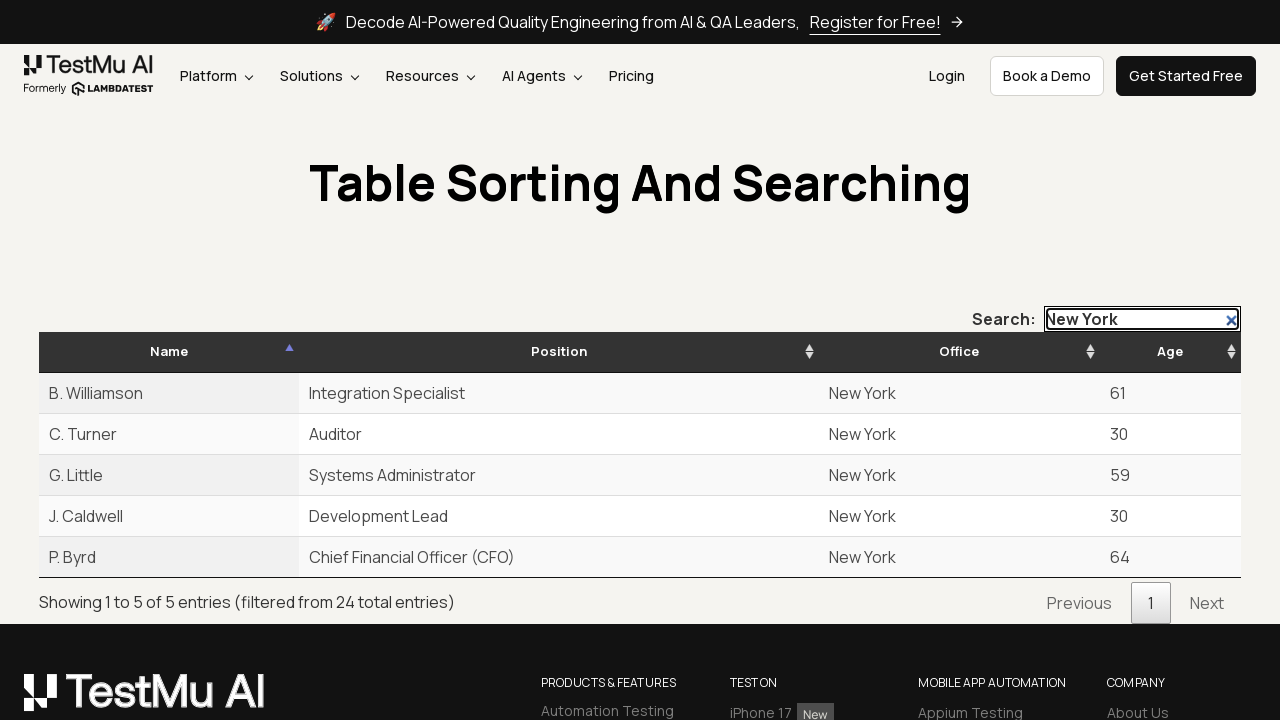

Waited for table to filter results
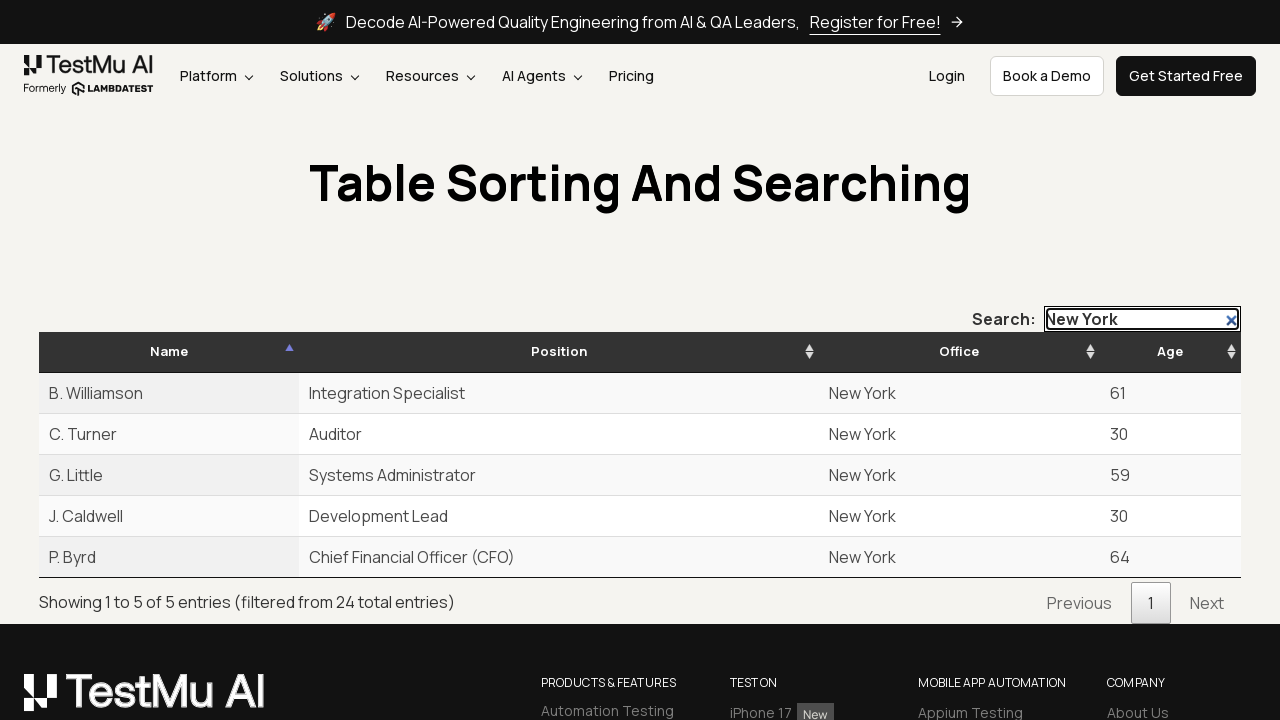

Verified filtered table results are displayed
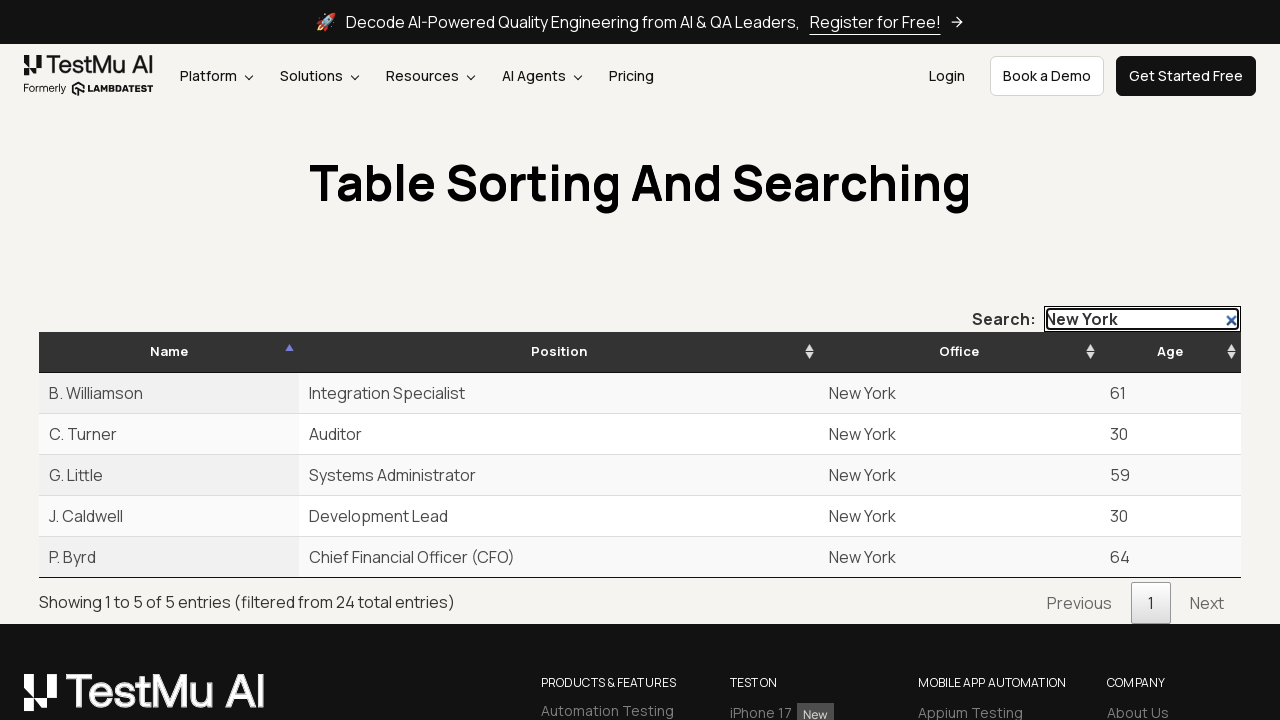

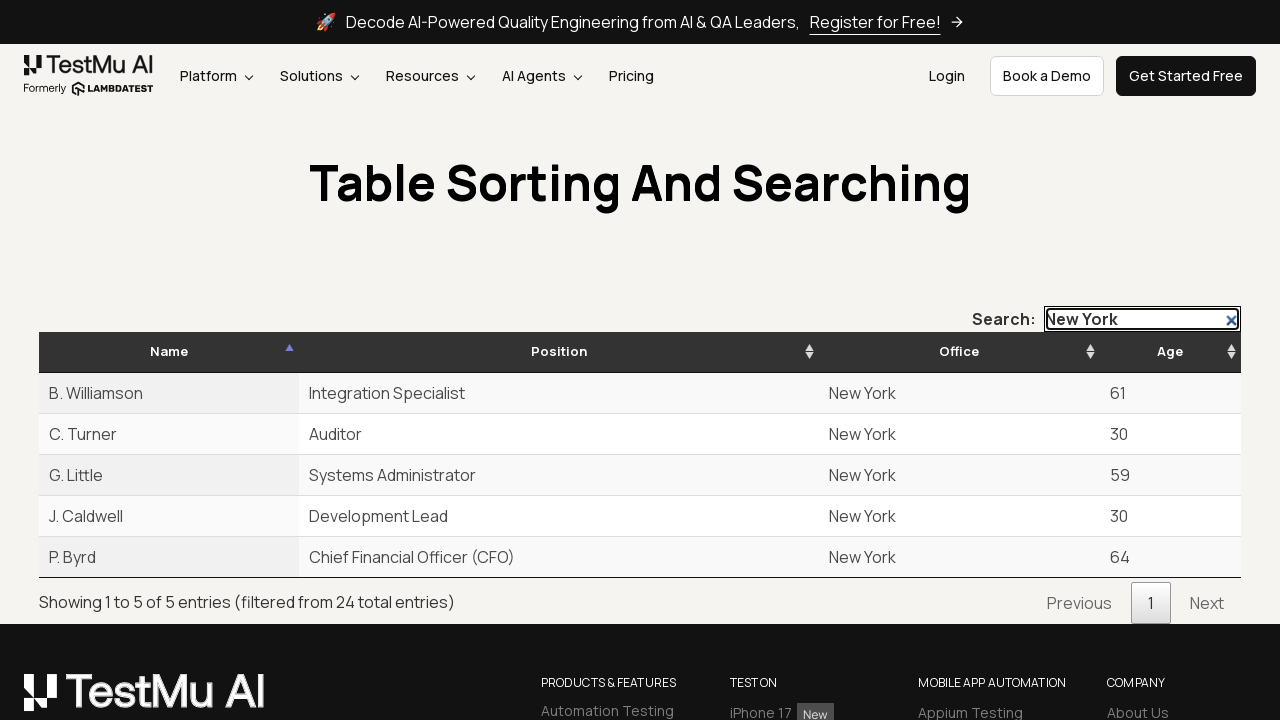